Navigates to ZeroBank login page and verifies the header text displays "Log in to ZeroBank"

Starting URL: http://zero.webappsecurity.com/login.html

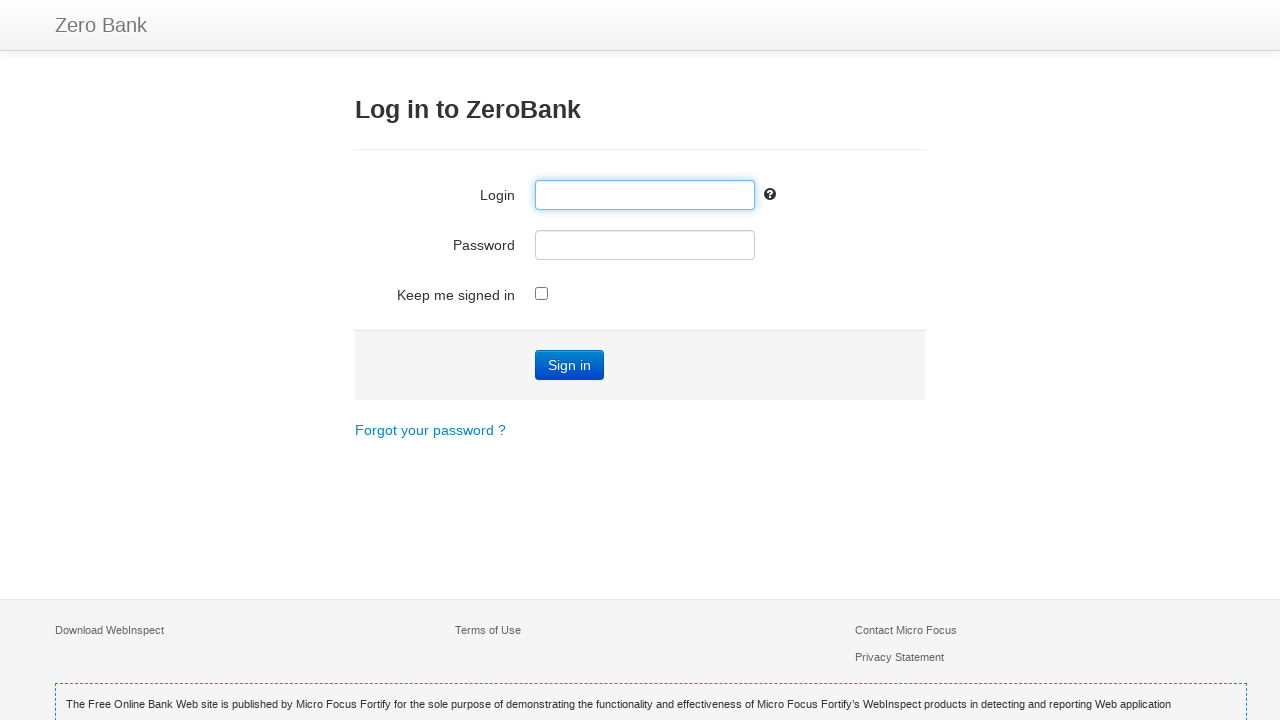

Navigated to ZeroBank login page
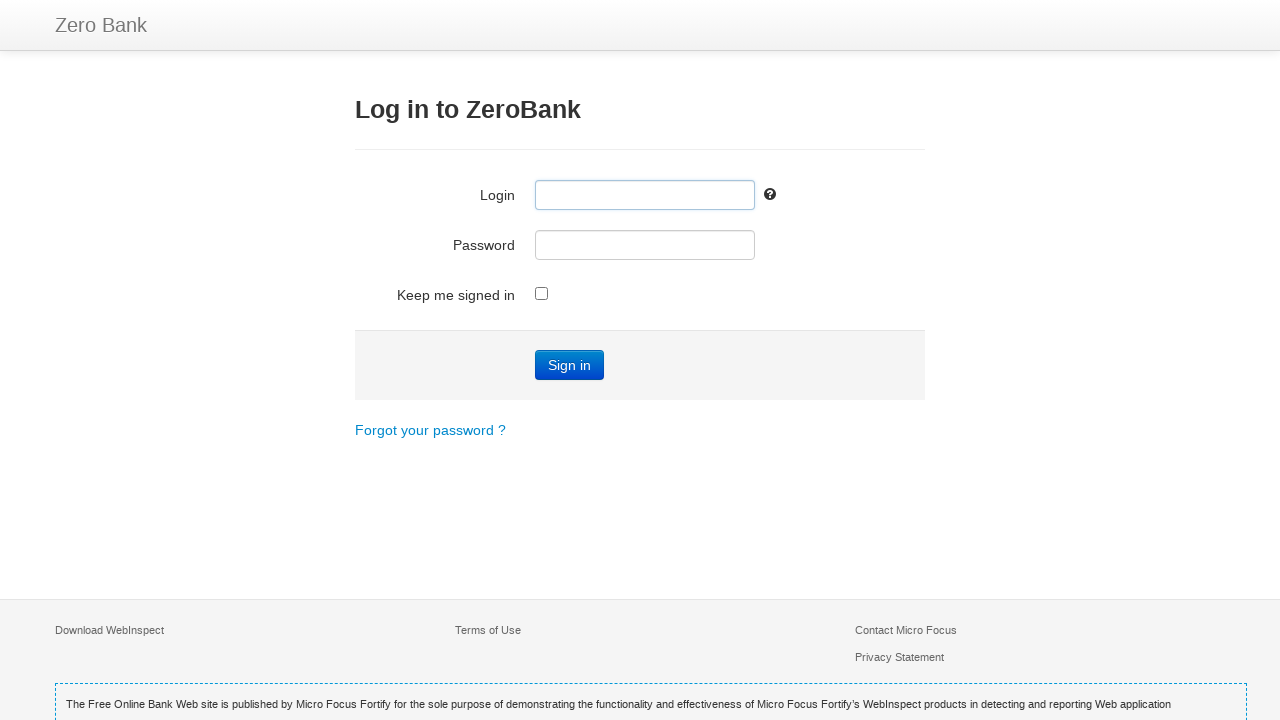

Located h3 header element
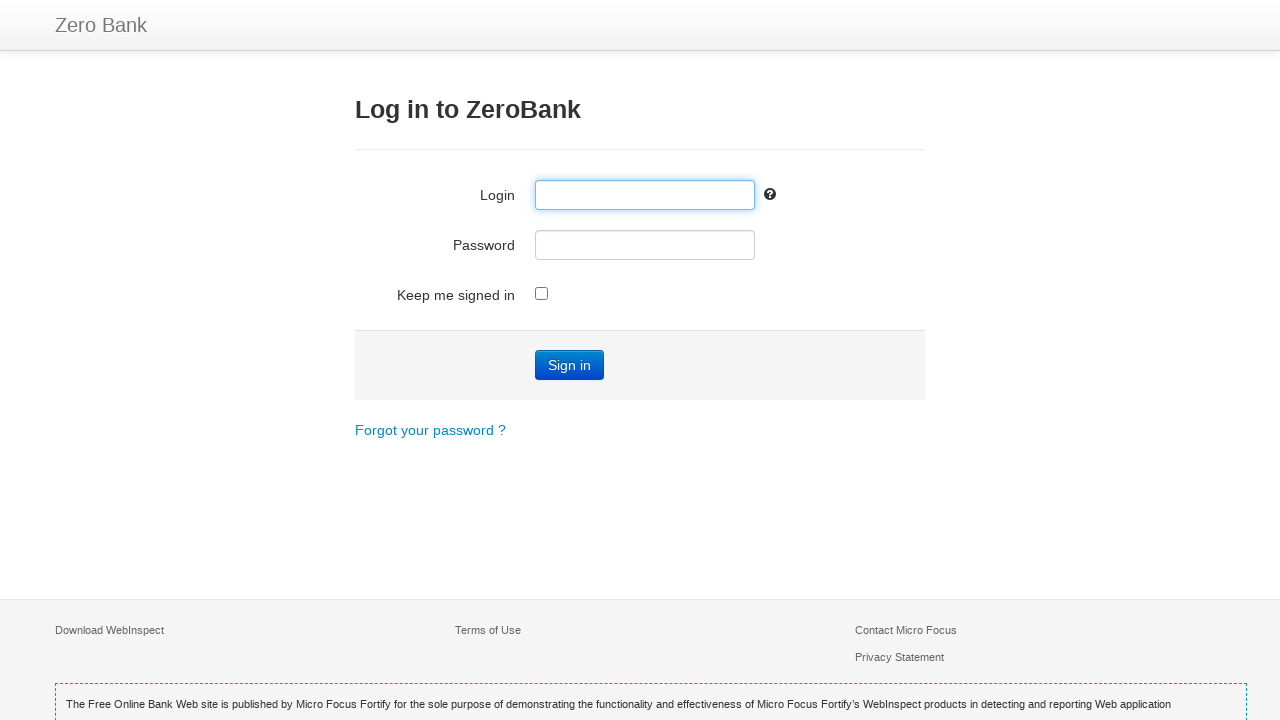

Header element is now visible
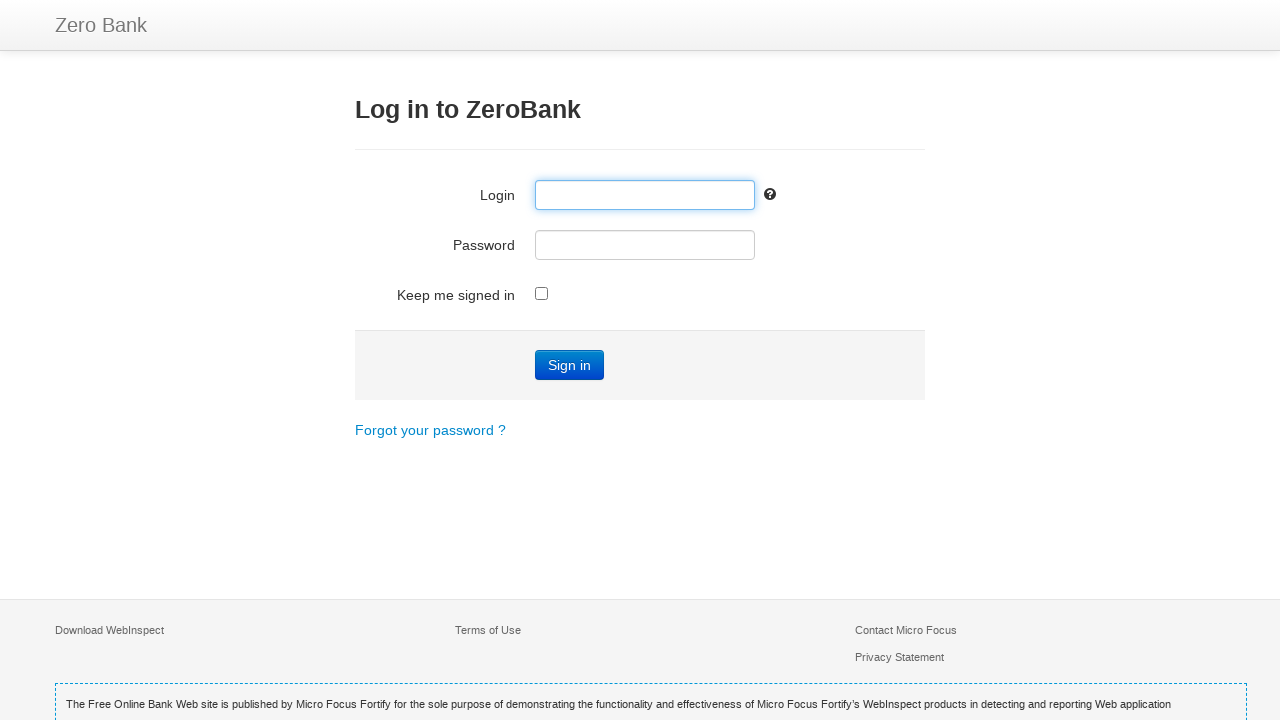

Retrieved header text: 'Log in to ZeroBank'
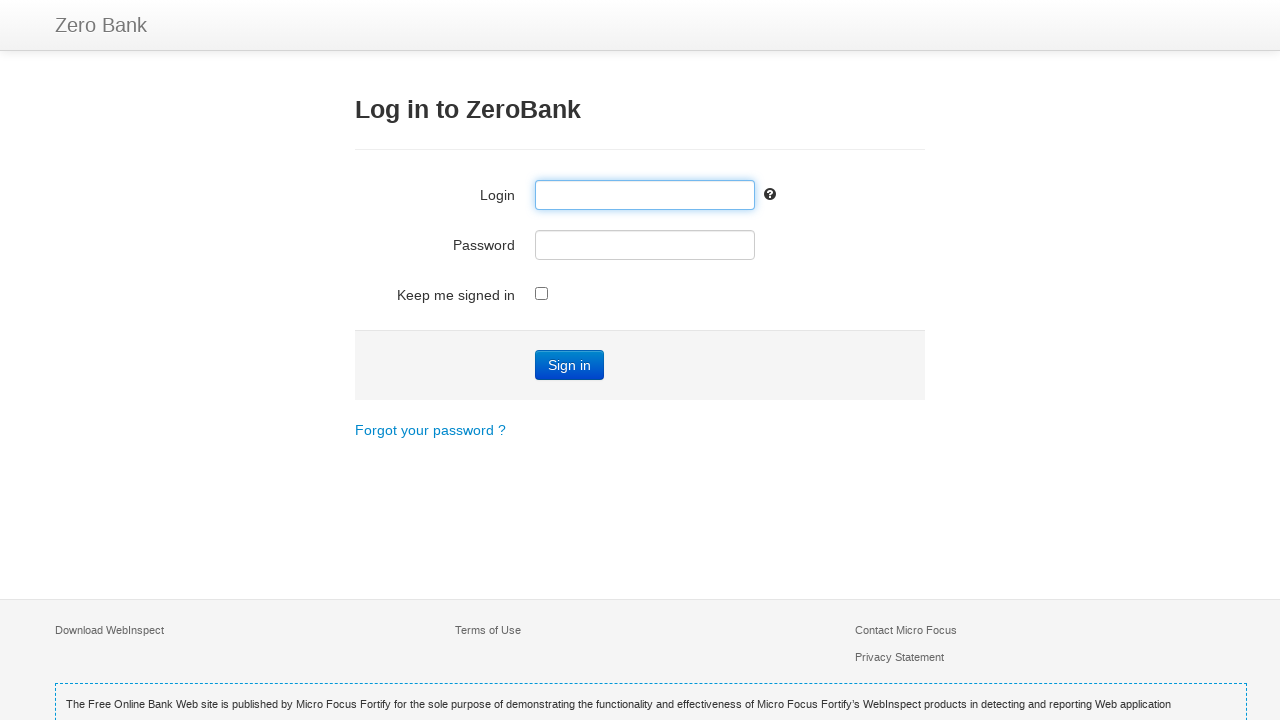

Header text verification passed - 'Log in to ZeroBank' matches expected value
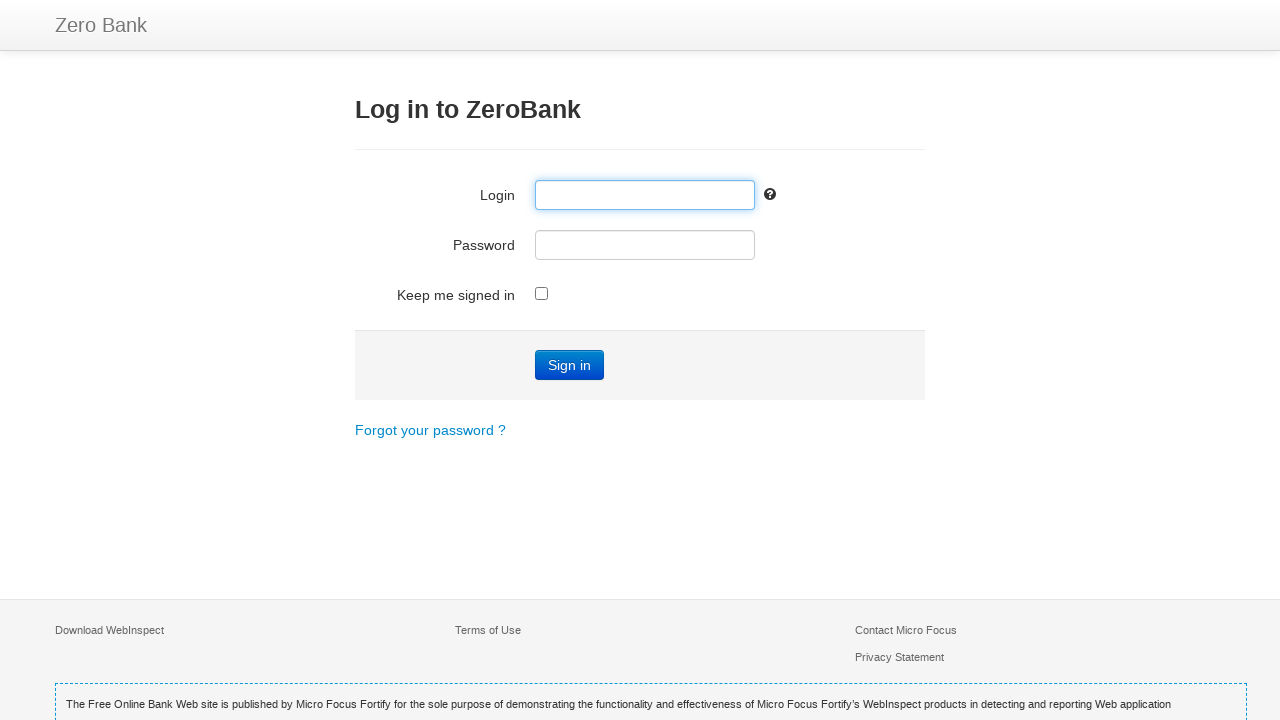

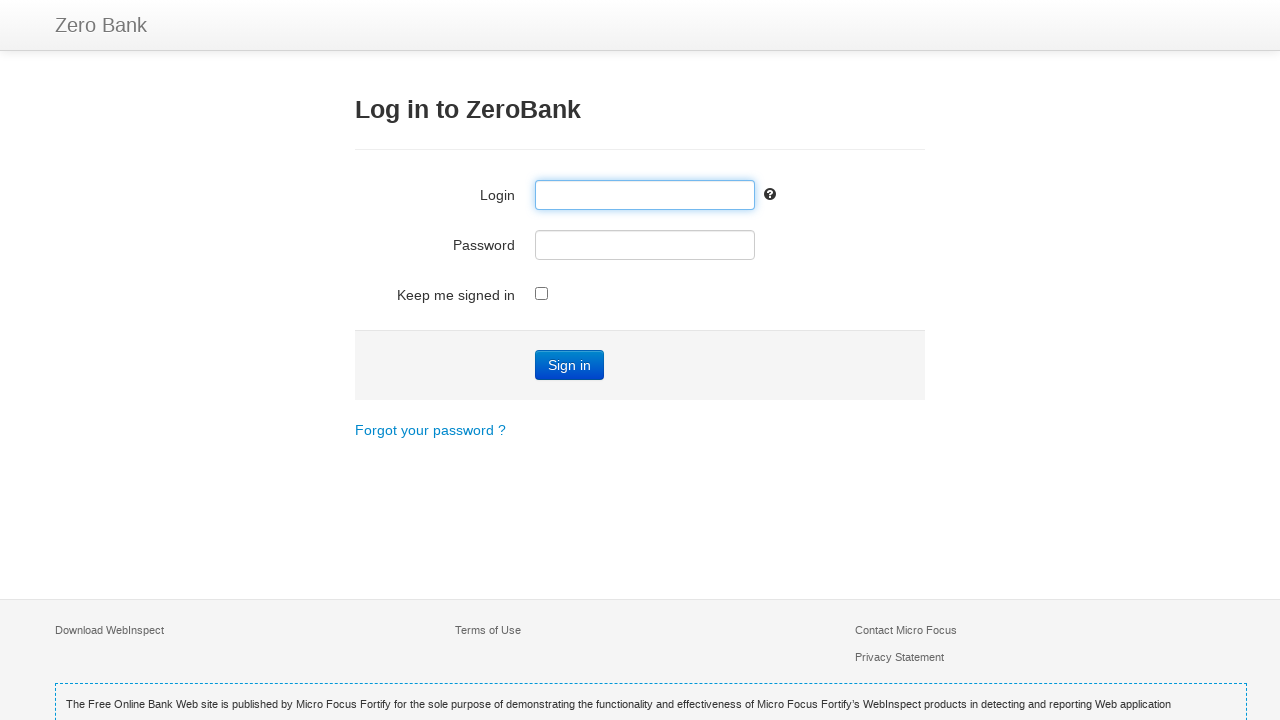